Tests the body fat calculator for a female subject by selecting metric units, entering measurements (age, weight, height, neck, waist, hip), and verifying the calculated body fat percentage result.

Starting URL: https://www.calculator.net/body-fat-calculator.html?ctype=metric&csex=f&cage=40&cweightlbs=152&cheightfeet=5&cheightinch=10.5&cneckfeet=1&cneckinch=7.5&cwaistfeet=3&cwaistinch=1.5&chipfeet=2&chipinch=10.5&cweightkgs=100&cheightmeter=189&cneckmeter=57&cwaistmeter=98&chipmeter=100&x=Calculate

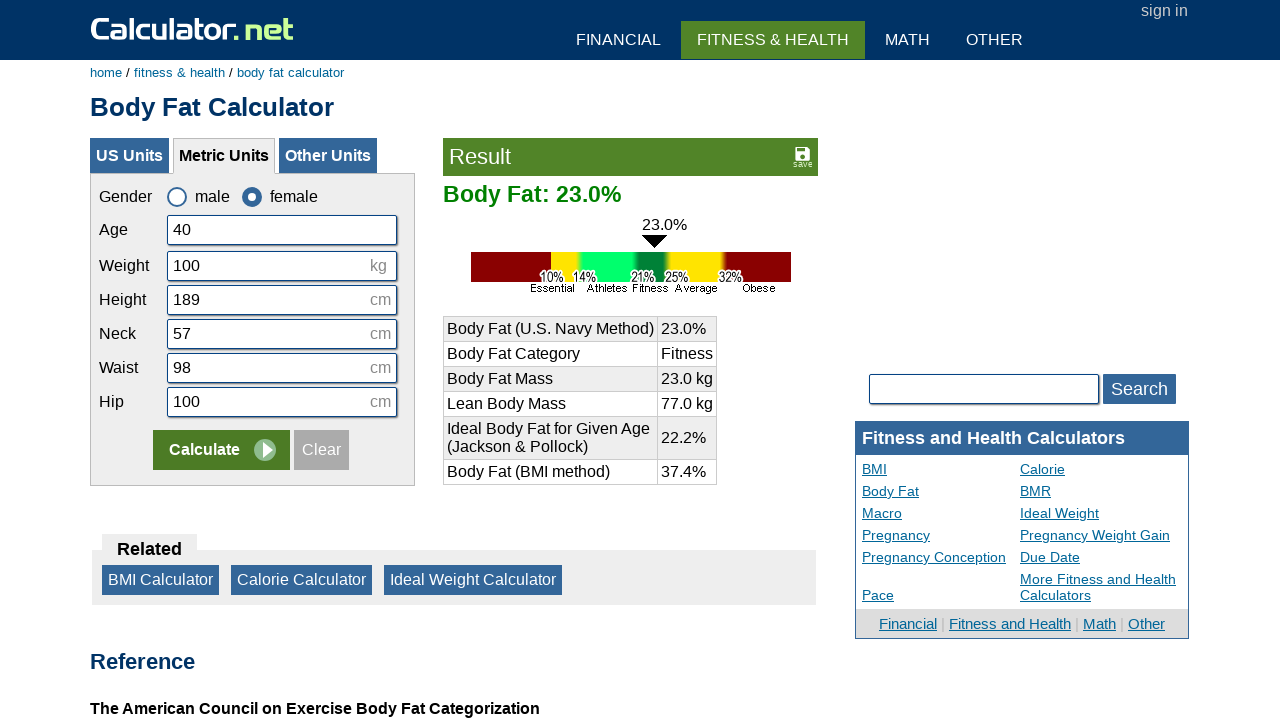

Clicked metric radio button to select metric units at (322, 450) on input:nth-child(2)
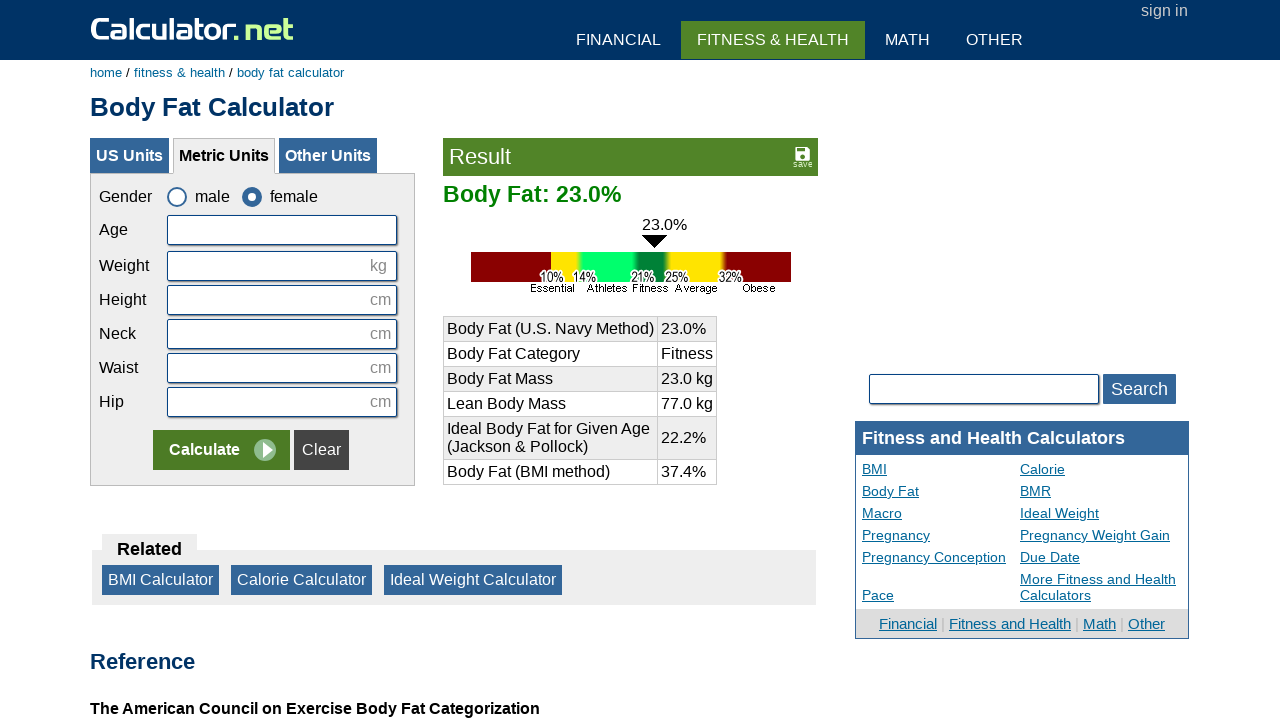

Clicked age input field at (282, 230) on input[name='cage']
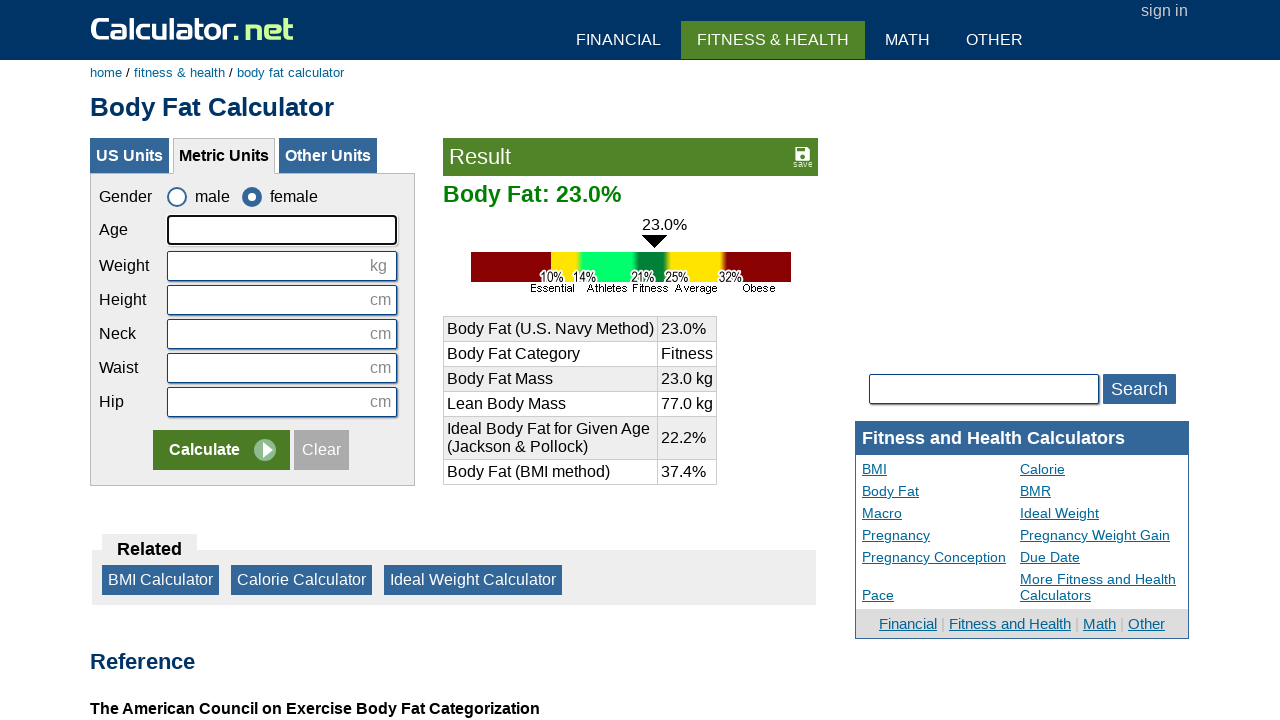

Entered age value: 40 on input[name='cage']
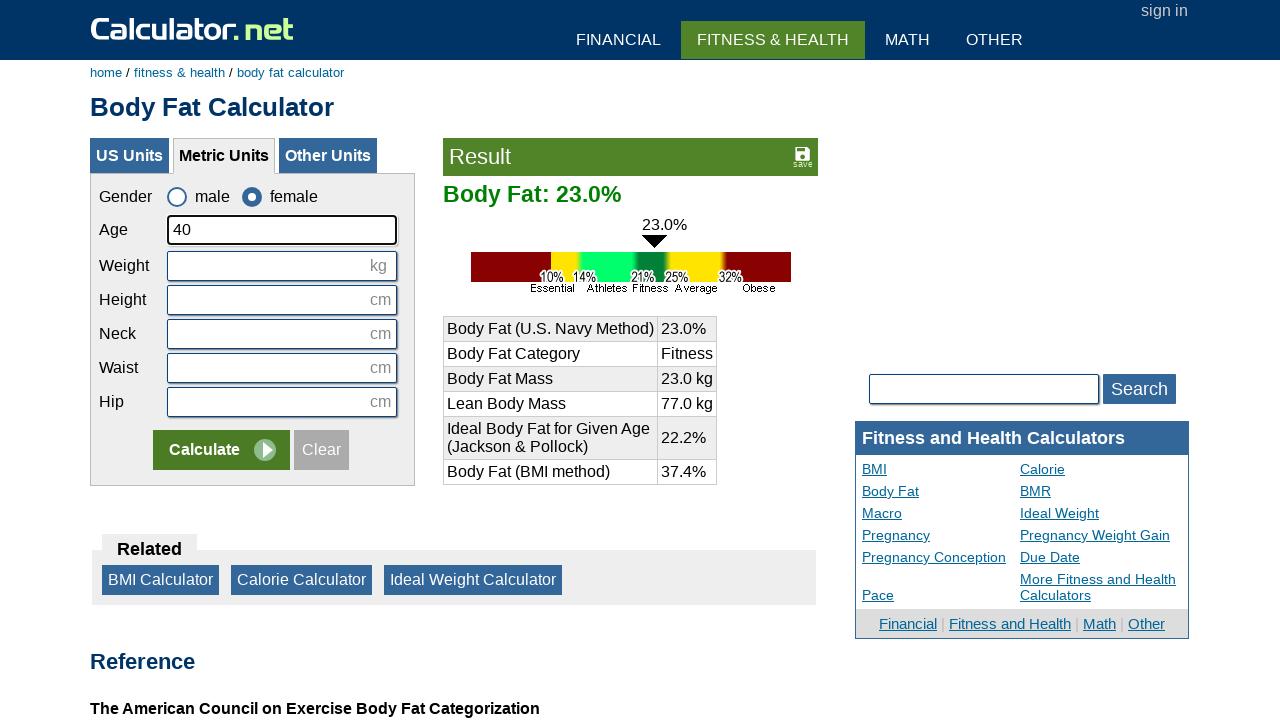

Clicked weight input field at (282, 266) on input[name='cweightkgs']
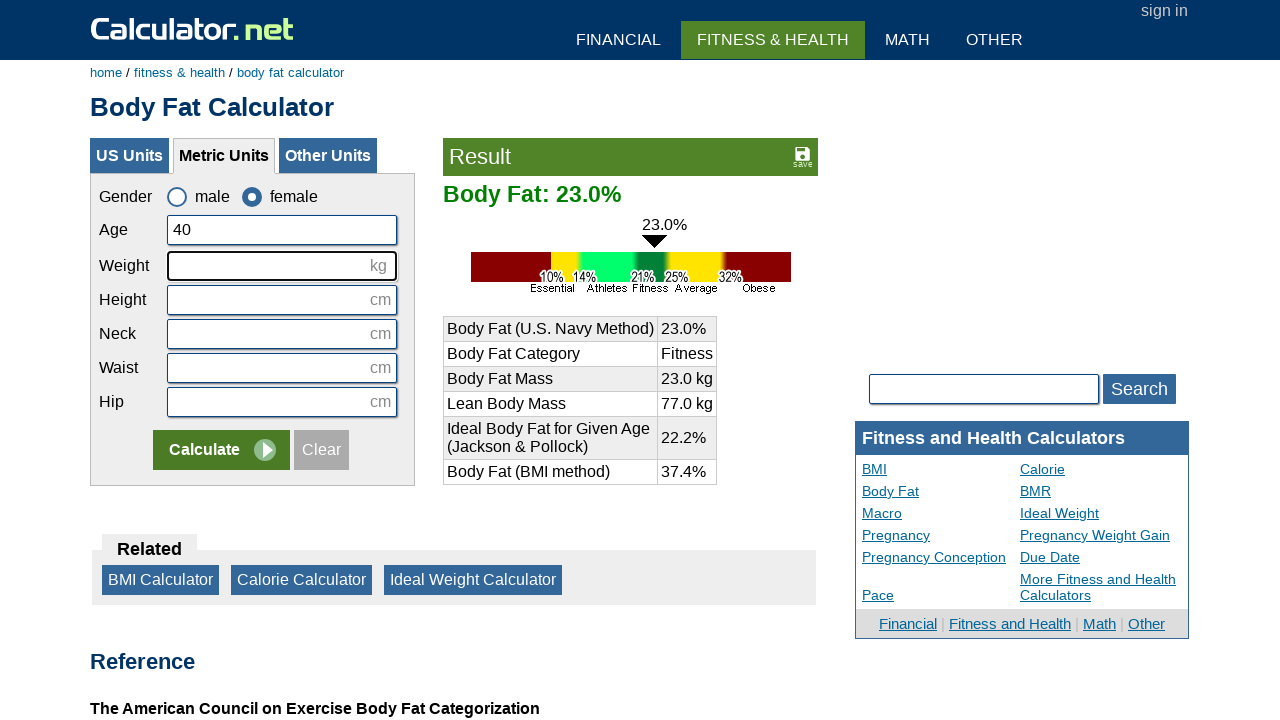

Entered weight value: 100 kg on input[name='cweightkgs']
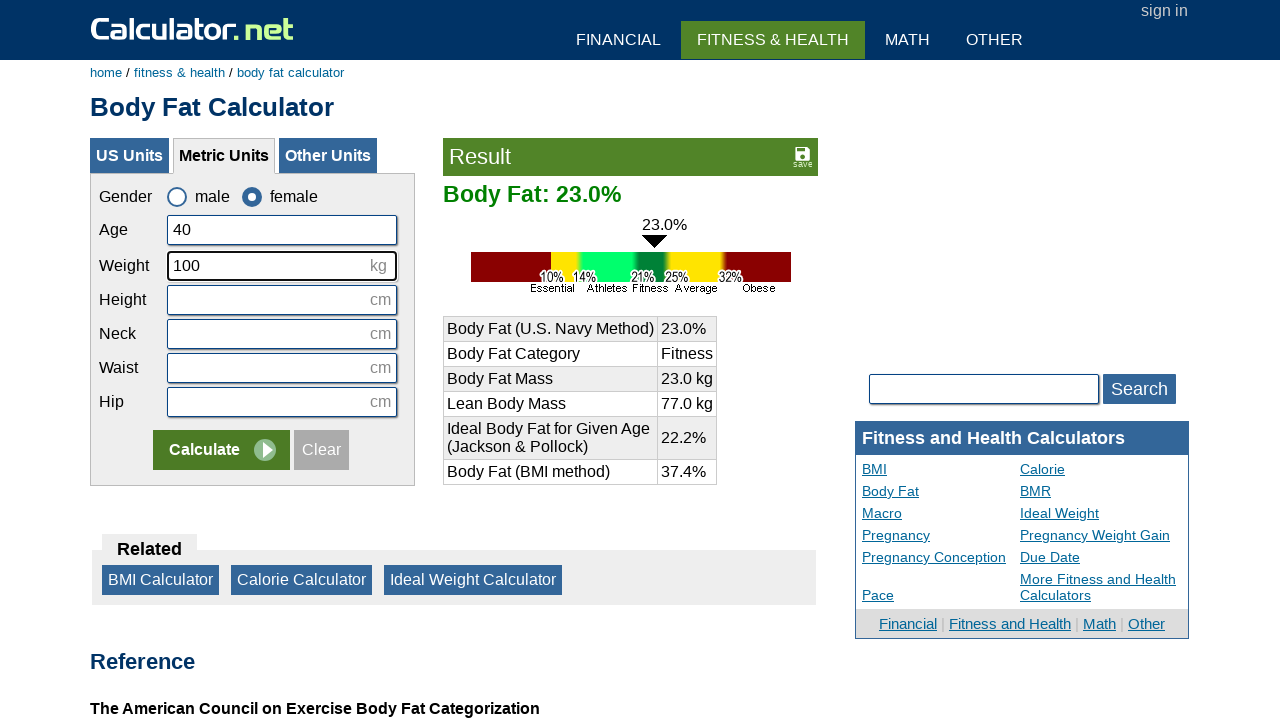

Clicked height input field at (282, 300) on #cheightmeter
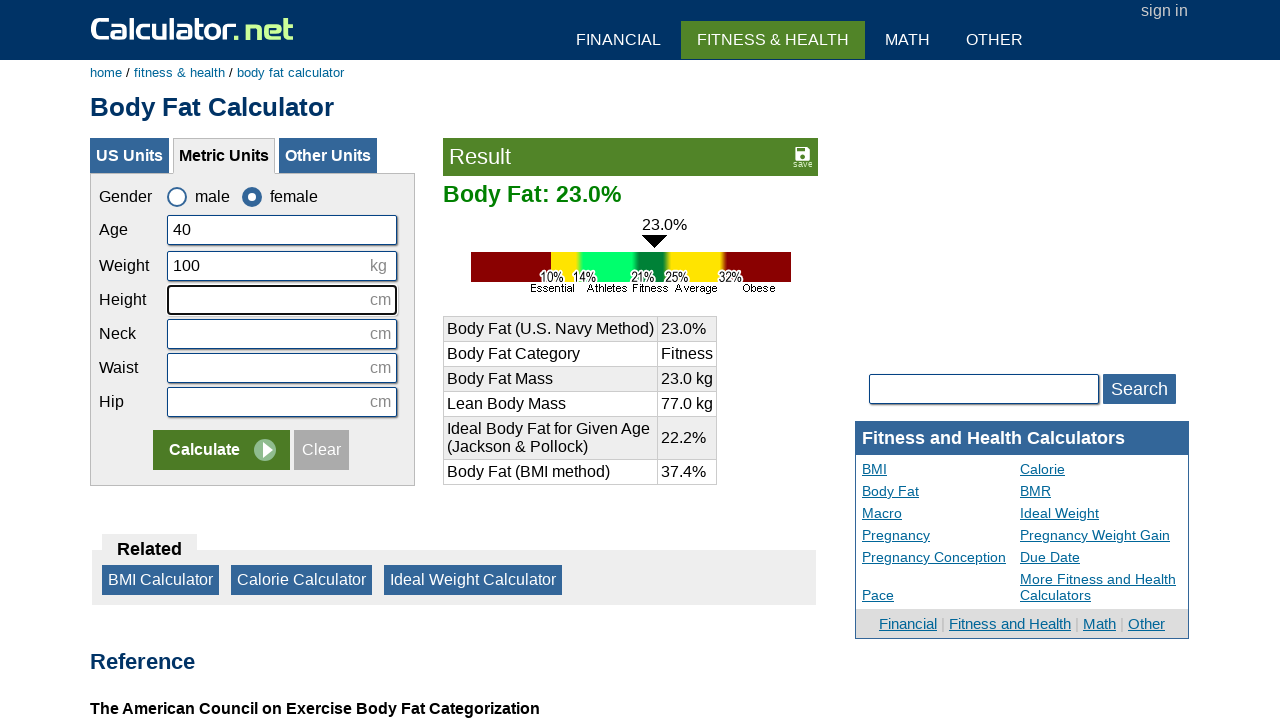

Entered height value: 189 cm on #cheightmeter
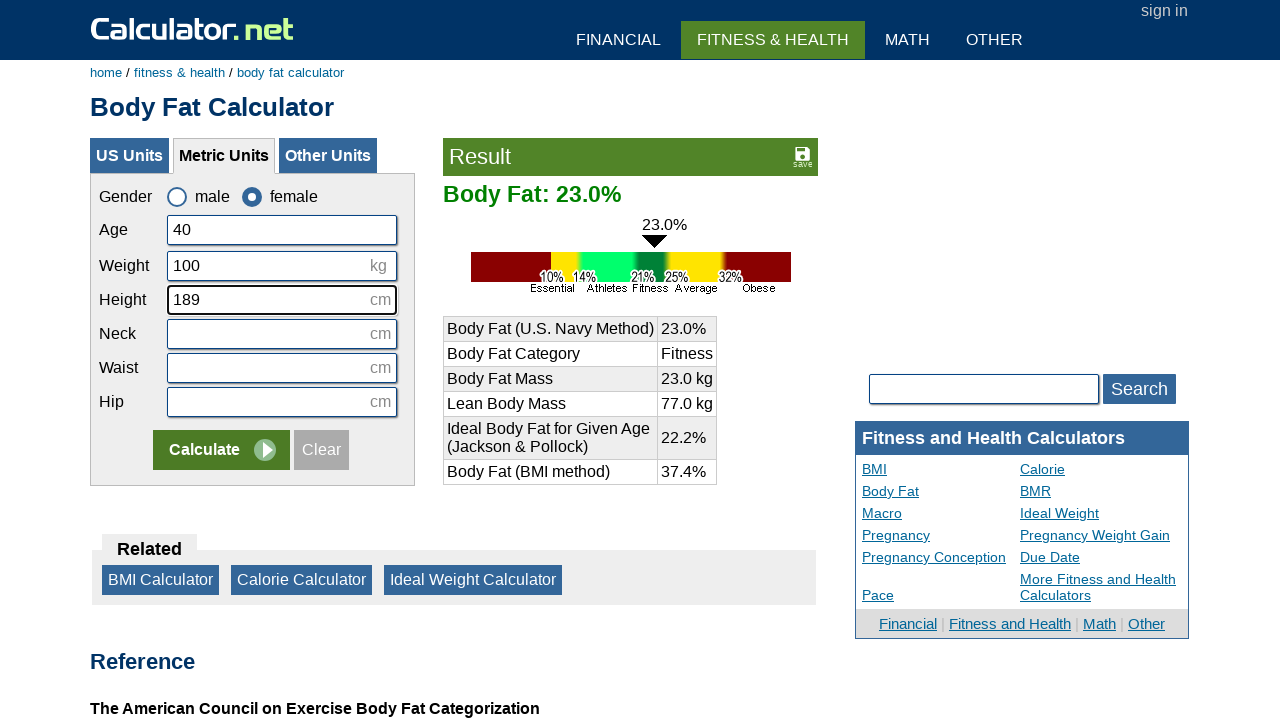

Clicked neck circumference input field at (282, 334) on #cneckmeter
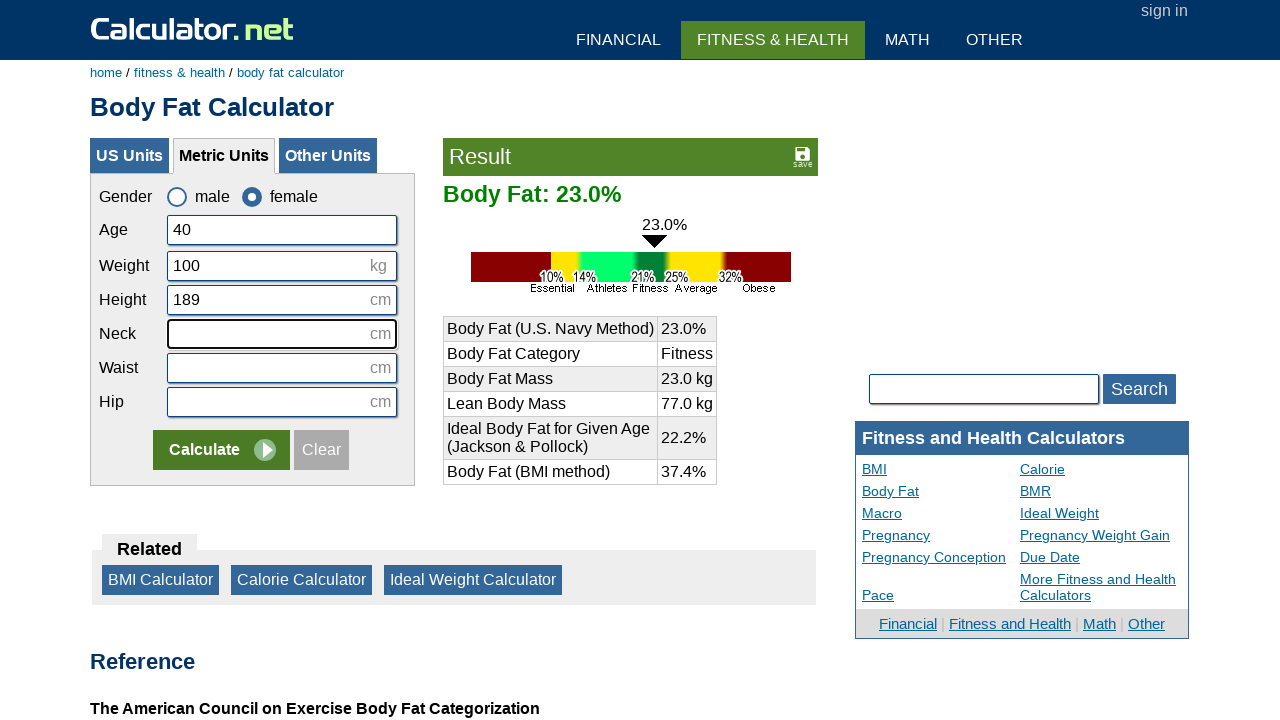

Entered neck circumference value: 57 cm on #cneckmeter
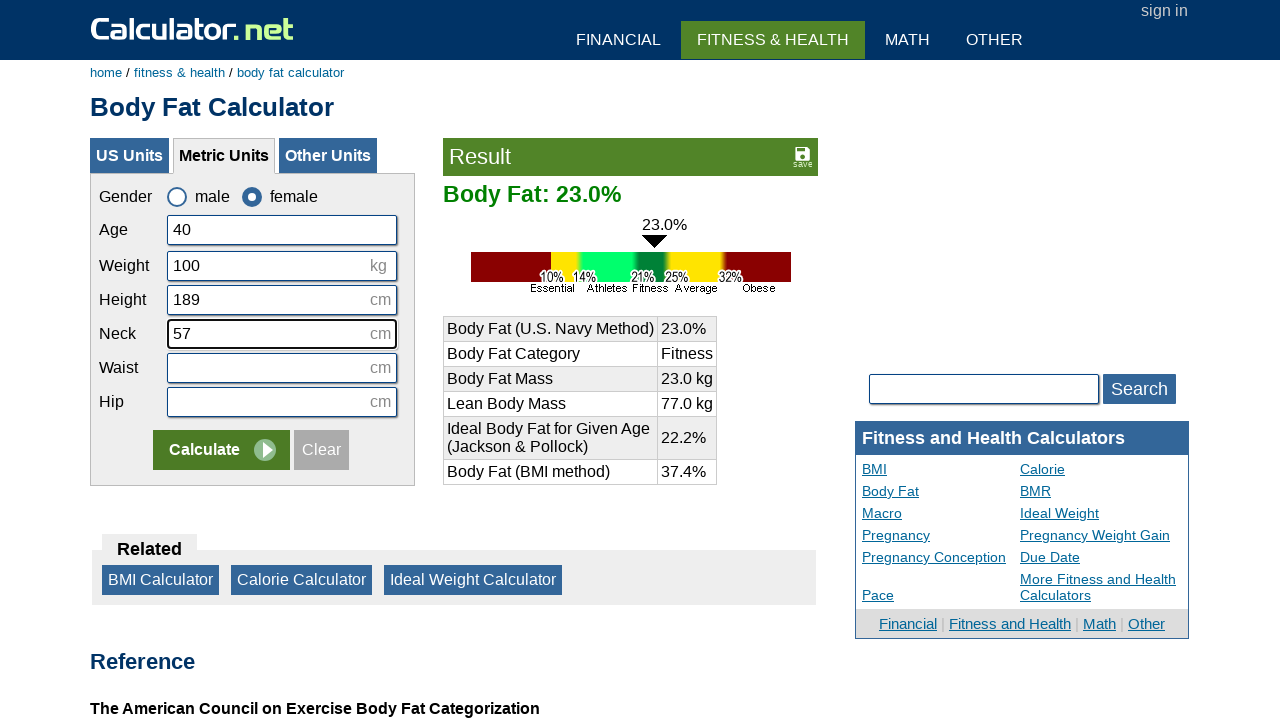

Clicked waist circumference input field at (282, 368) on #cwaistmeter
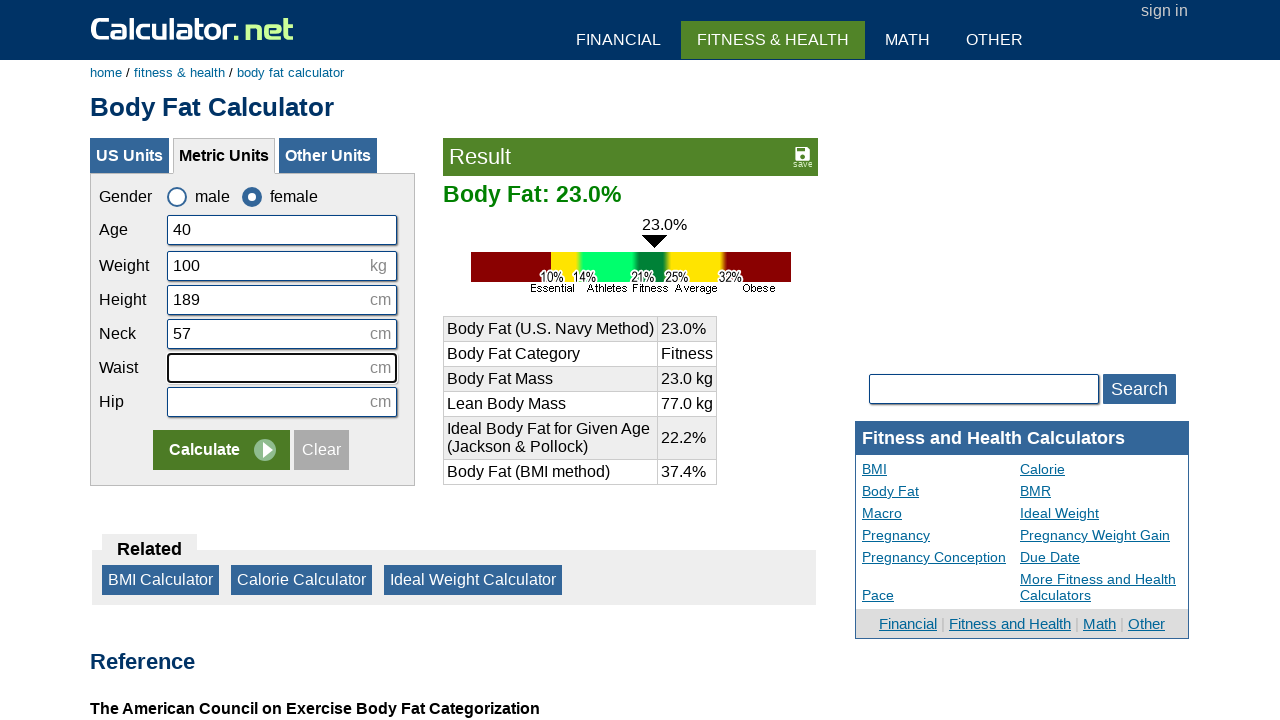

Entered waist circumference value: 98 cm on #cwaistmeter
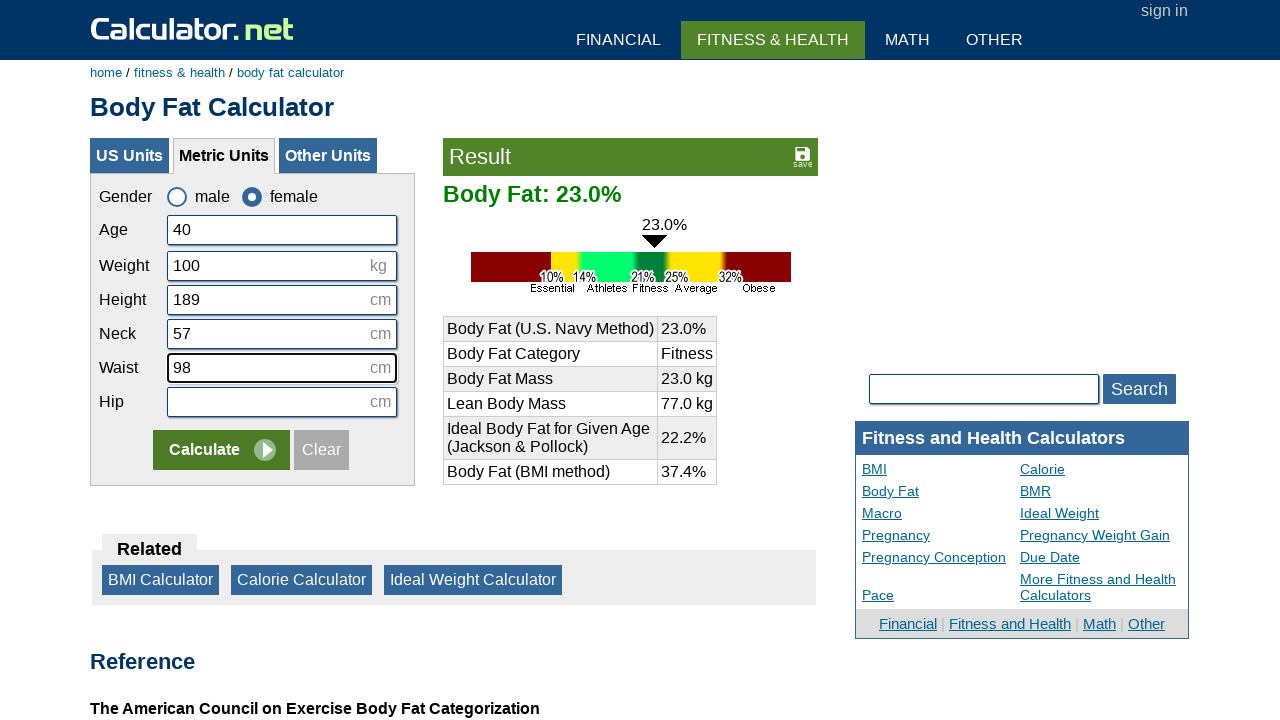

Clicked hip circumference input field at (282, 402) on #chipmeter
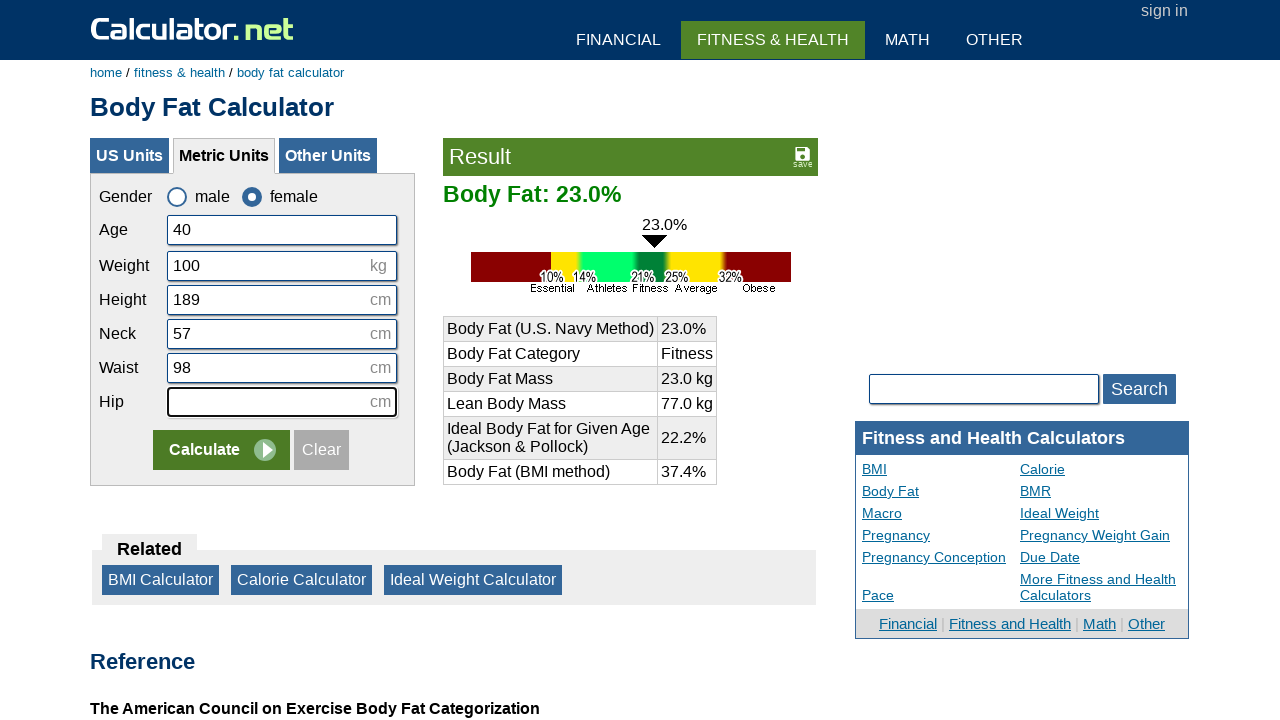

Entered hip circumference value: 100 cm on #chipmeter
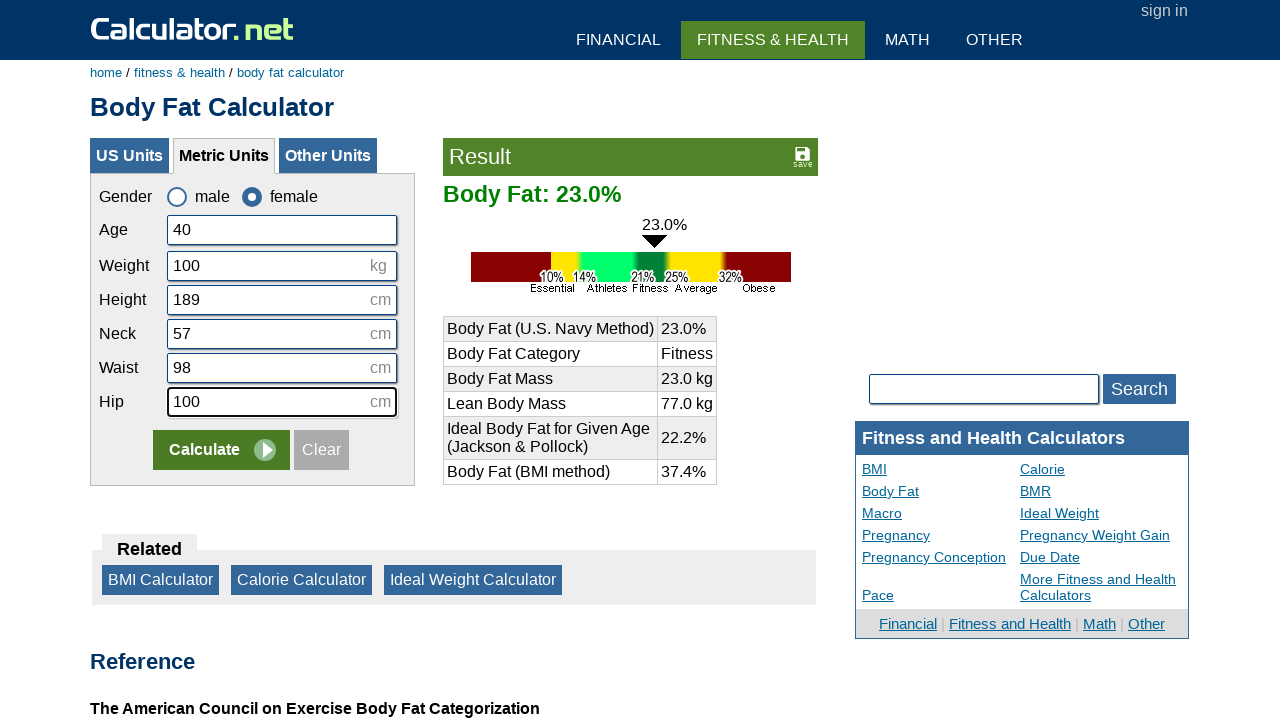

Clicked Calculate button to compute body fat percentage at (222, 450) on input[name='x']
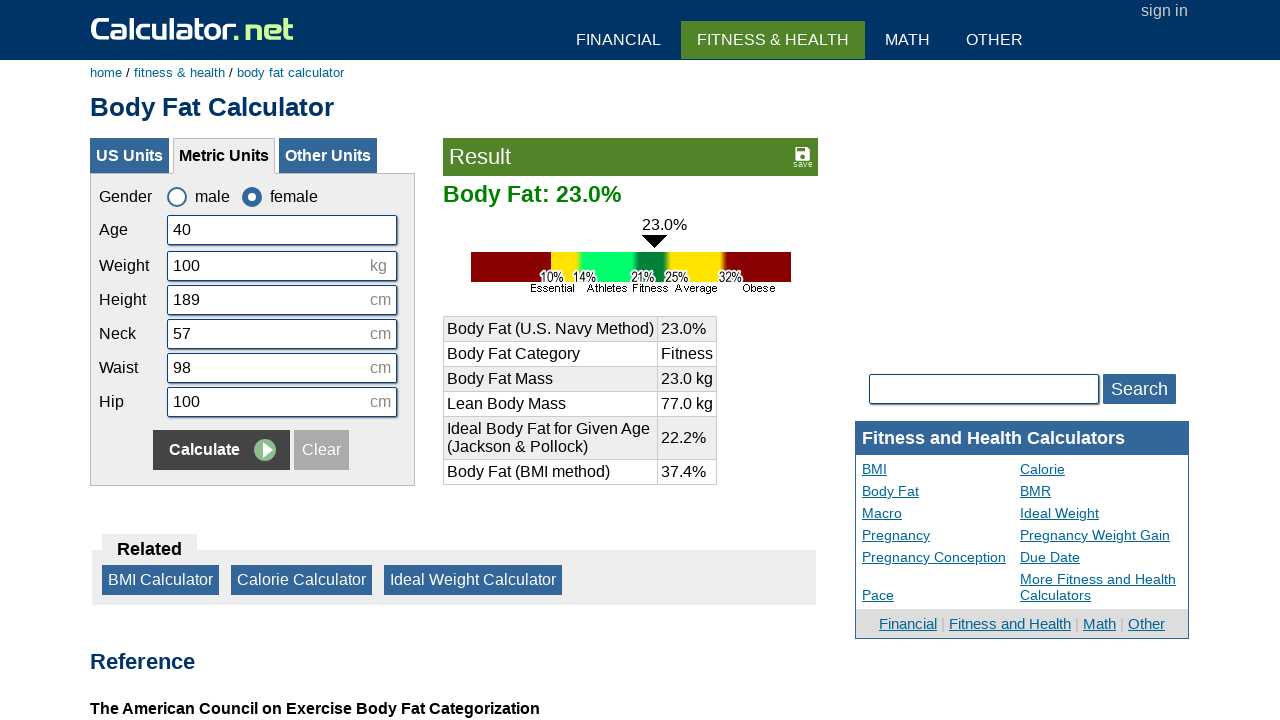

Clicked result area to focus on results at (630, 310) on .rightresult
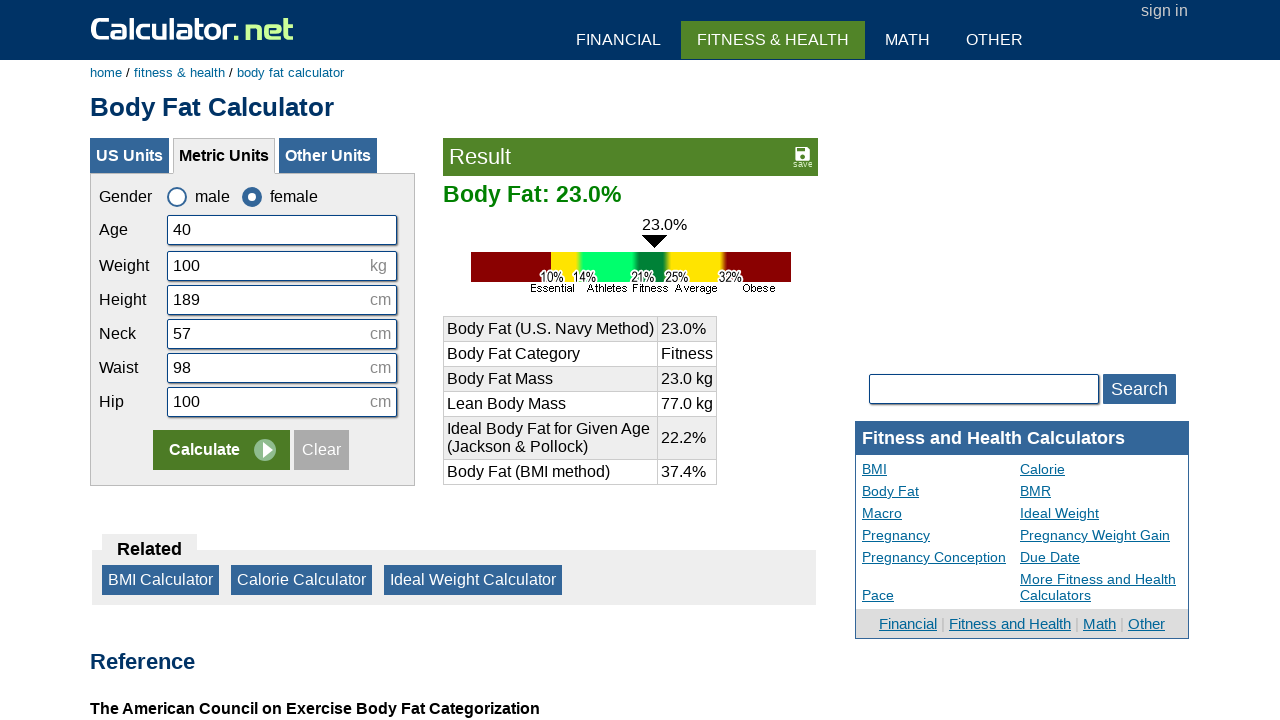

Clicked very big text result display at (630, 194) on .verybigtext
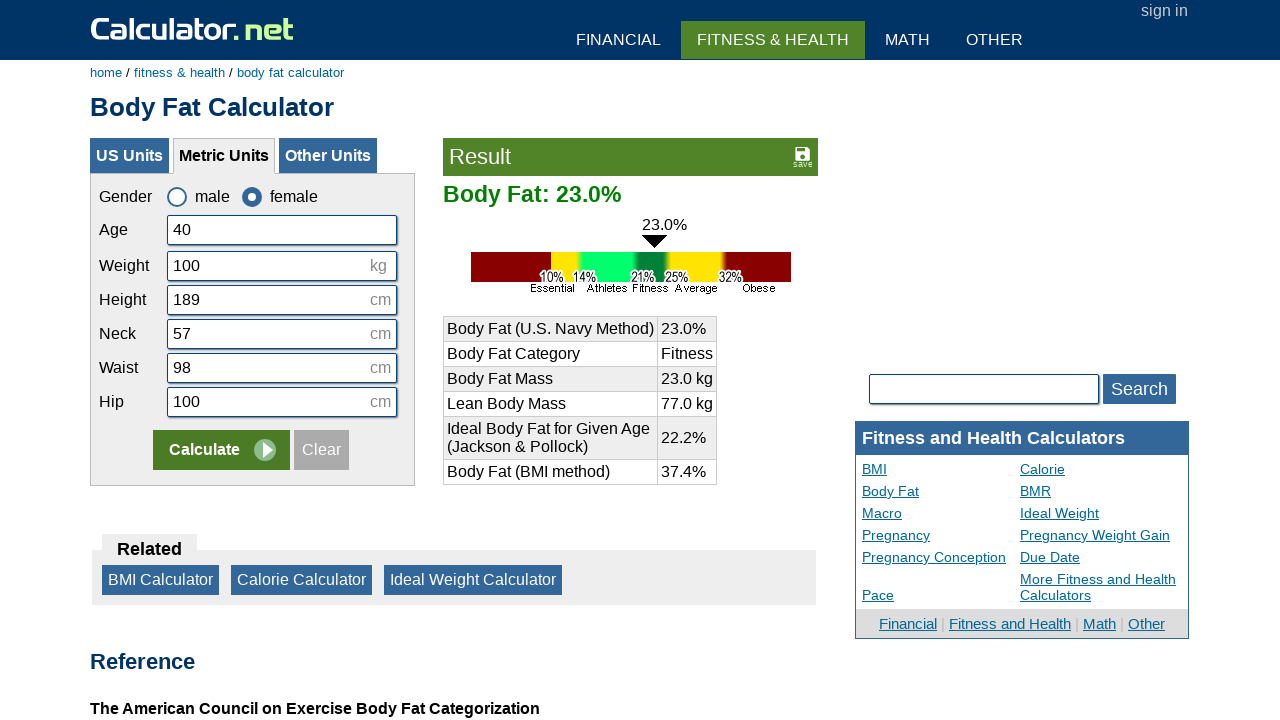

Waited for body fat percentage result to be displayed
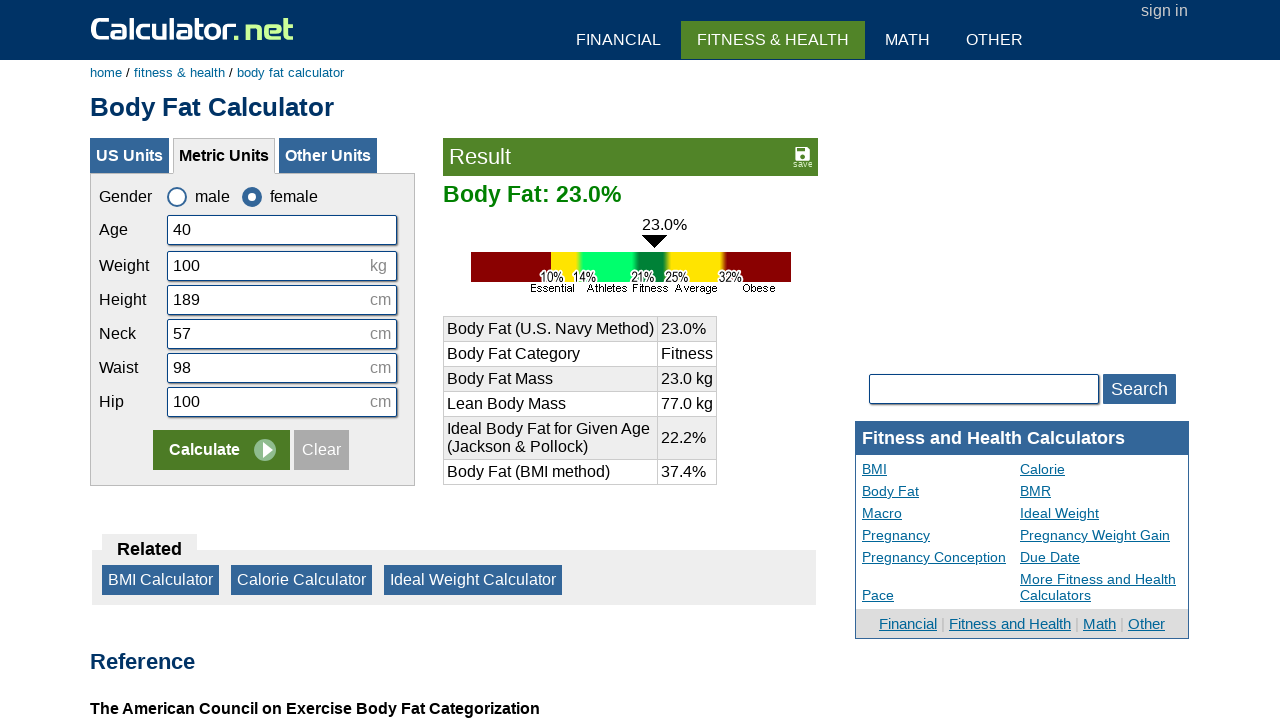

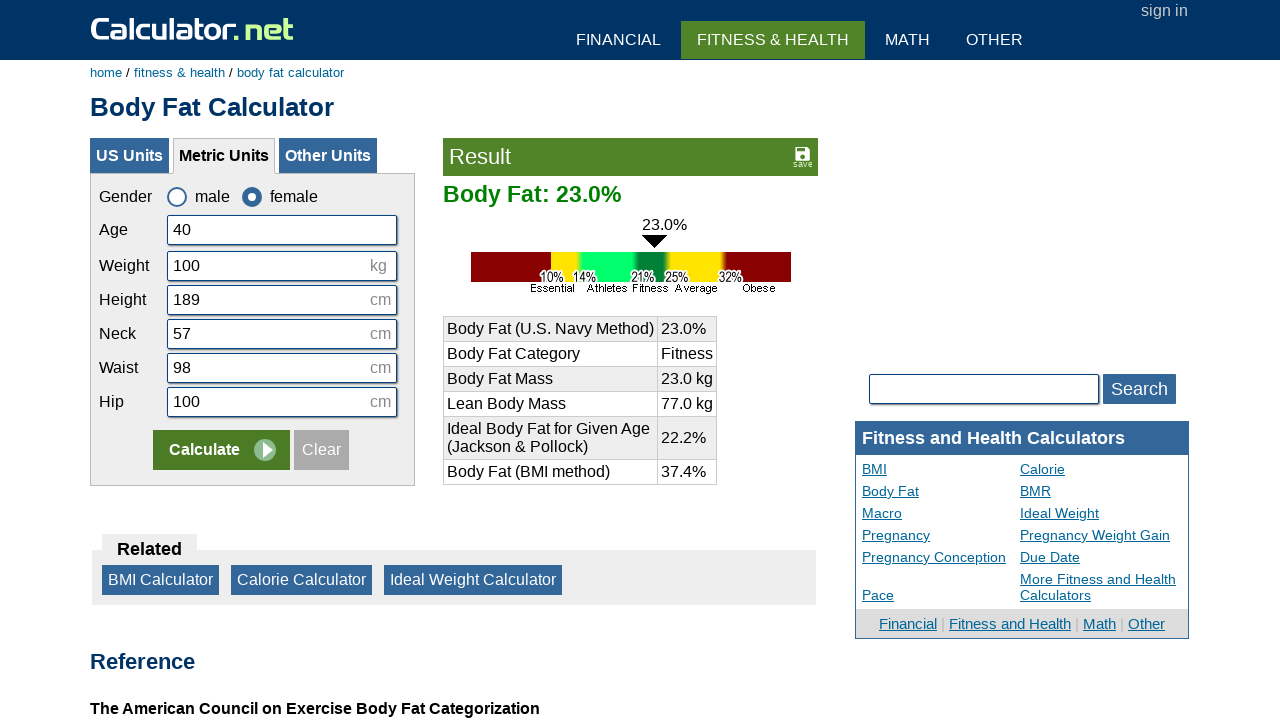